Tests keyboard shortcuts functionality by typing text in the first name field, using Ctrl+A to select all, Ctrl+C to copy, then Ctrl+V to paste the content into the last name field.

Starting URL: http://demo.automationtesting.in/Register.html

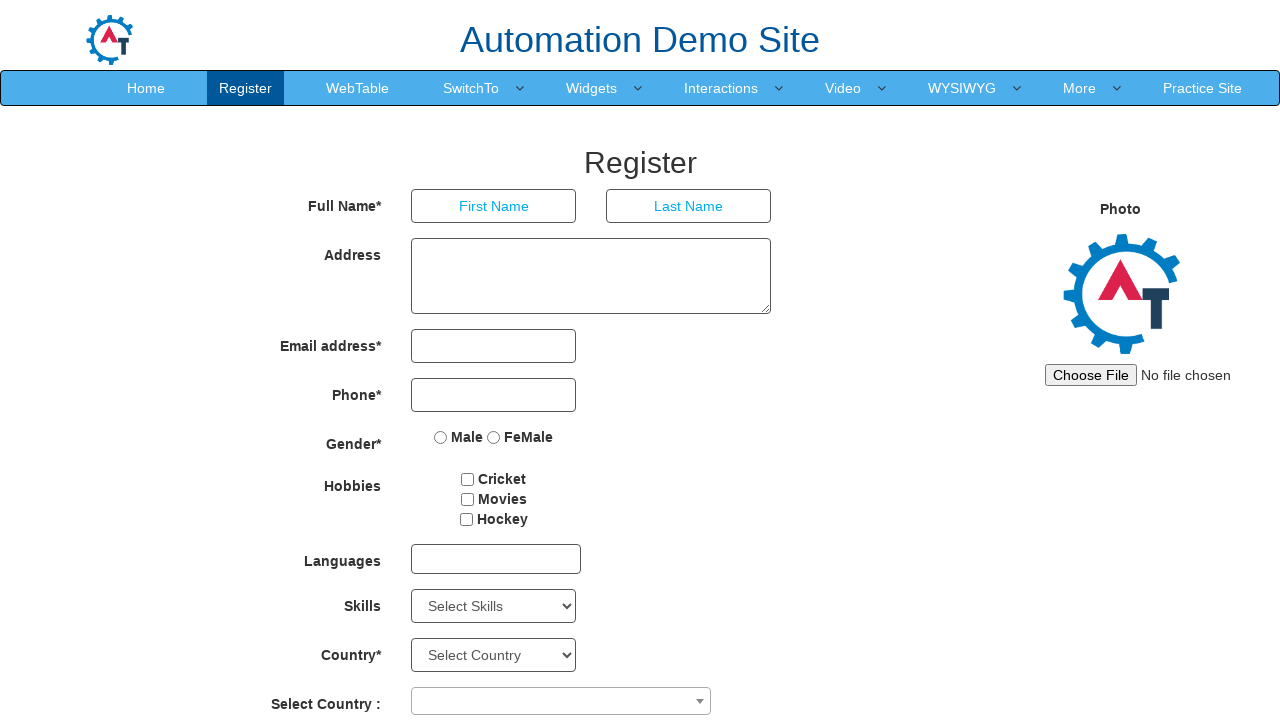

Filled first name field with 'admin' on input[placeholder='First Name']
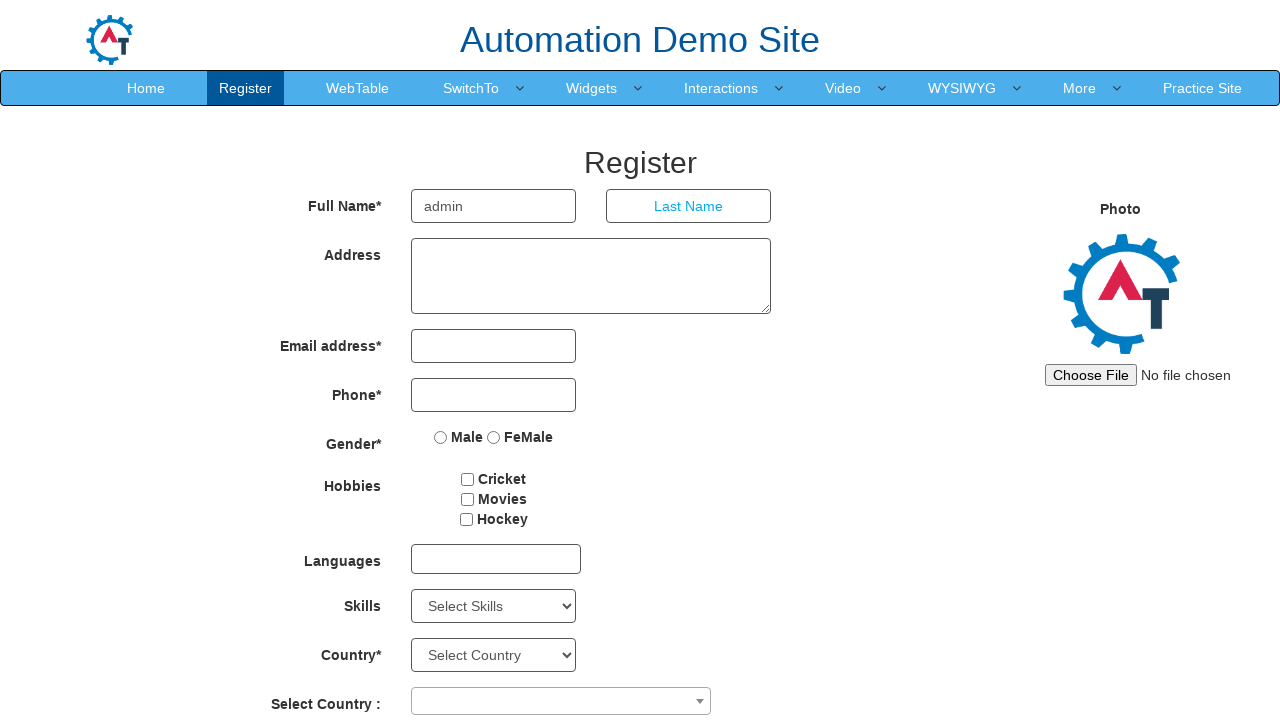

Clicked on first name field to focus it at (494, 206) on input[placeholder='First Name']
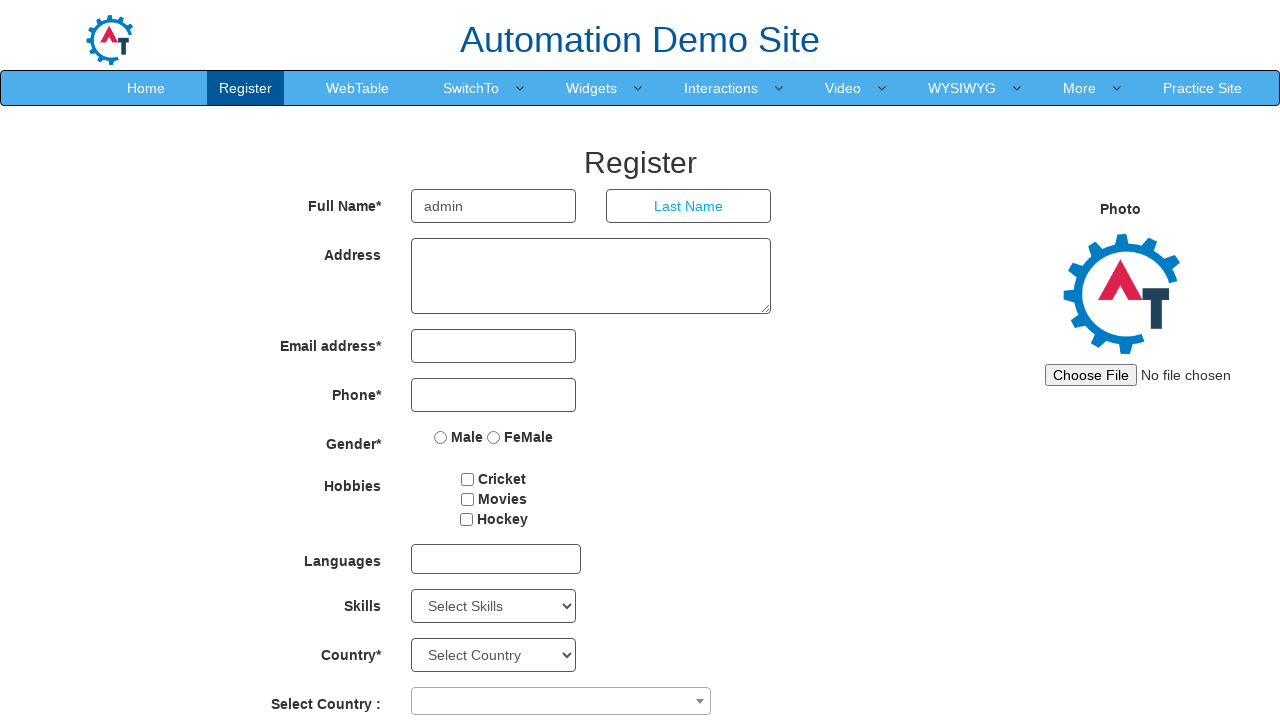

Selected all text in first name field using Ctrl+A on input[placeholder='First Name']
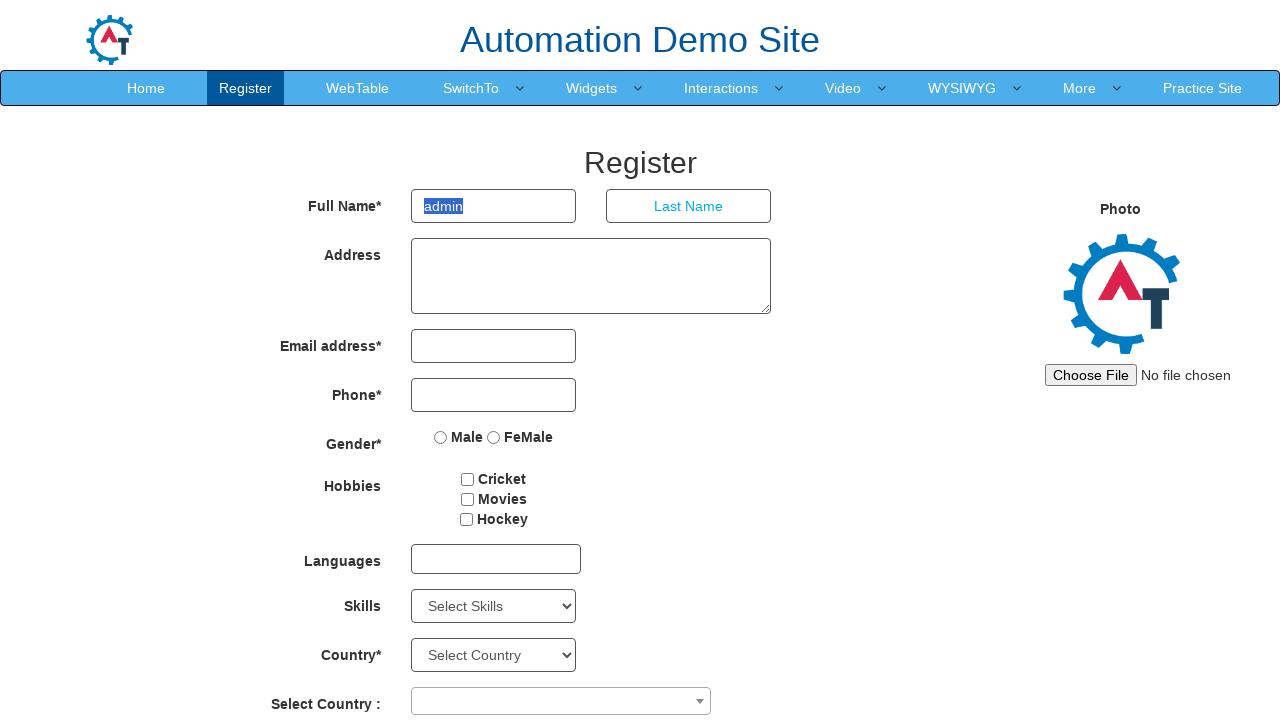

Copied selected text from first name field using Ctrl+C on input[placeholder='First Name']
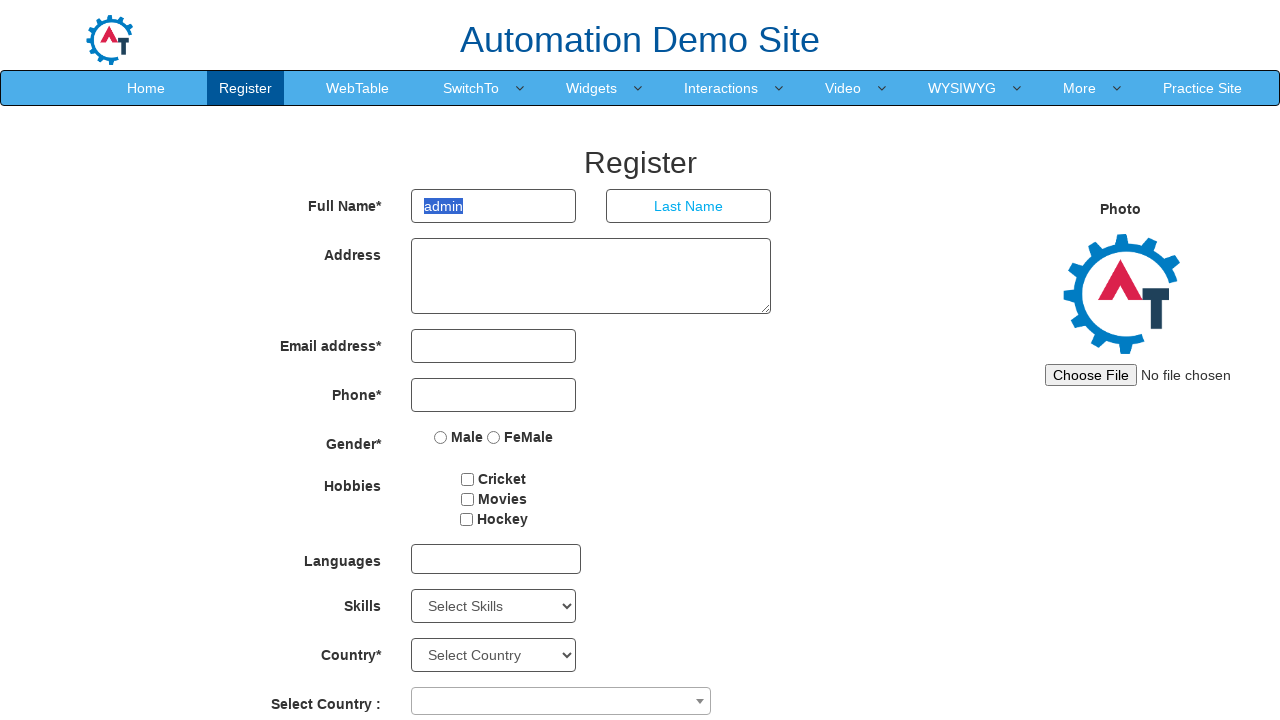

Clicked on last name field to focus it at (689, 206) on input[placeholder='Last Name']
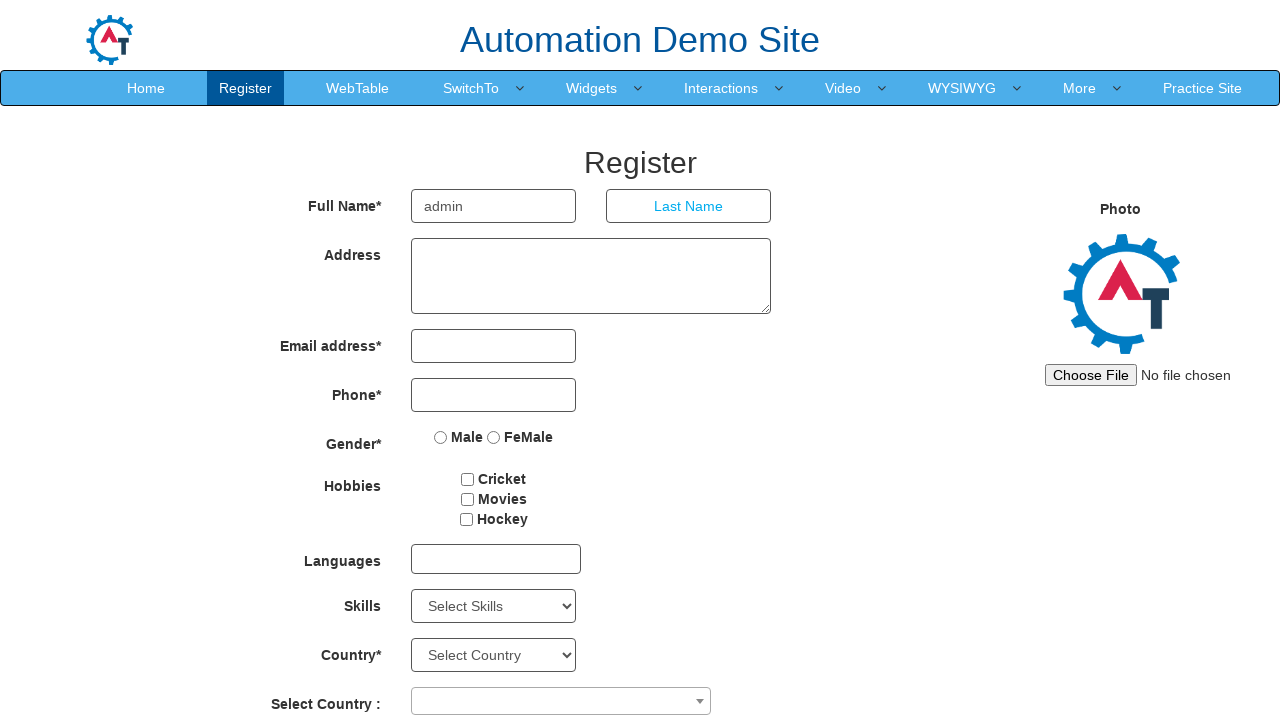

Pasted copied text into last name field using Ctrl+V on input[placeholder='Last Name']
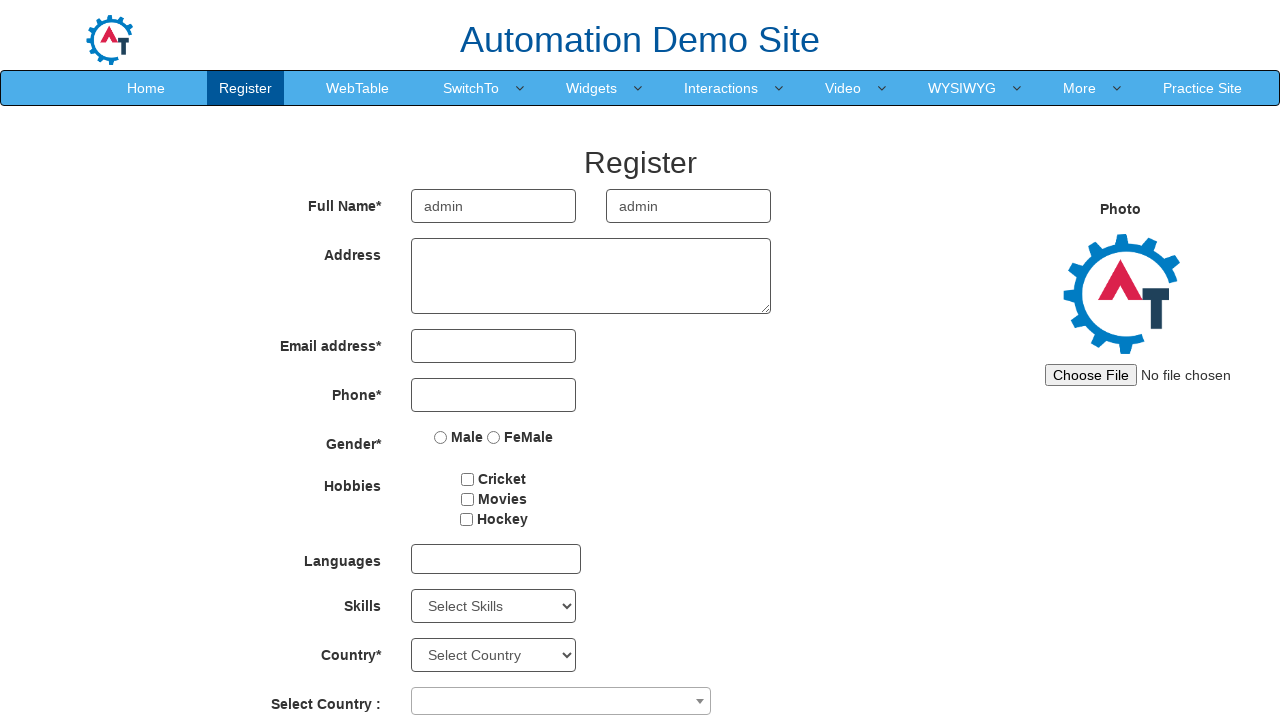

Waited 500ms for paste action to complete
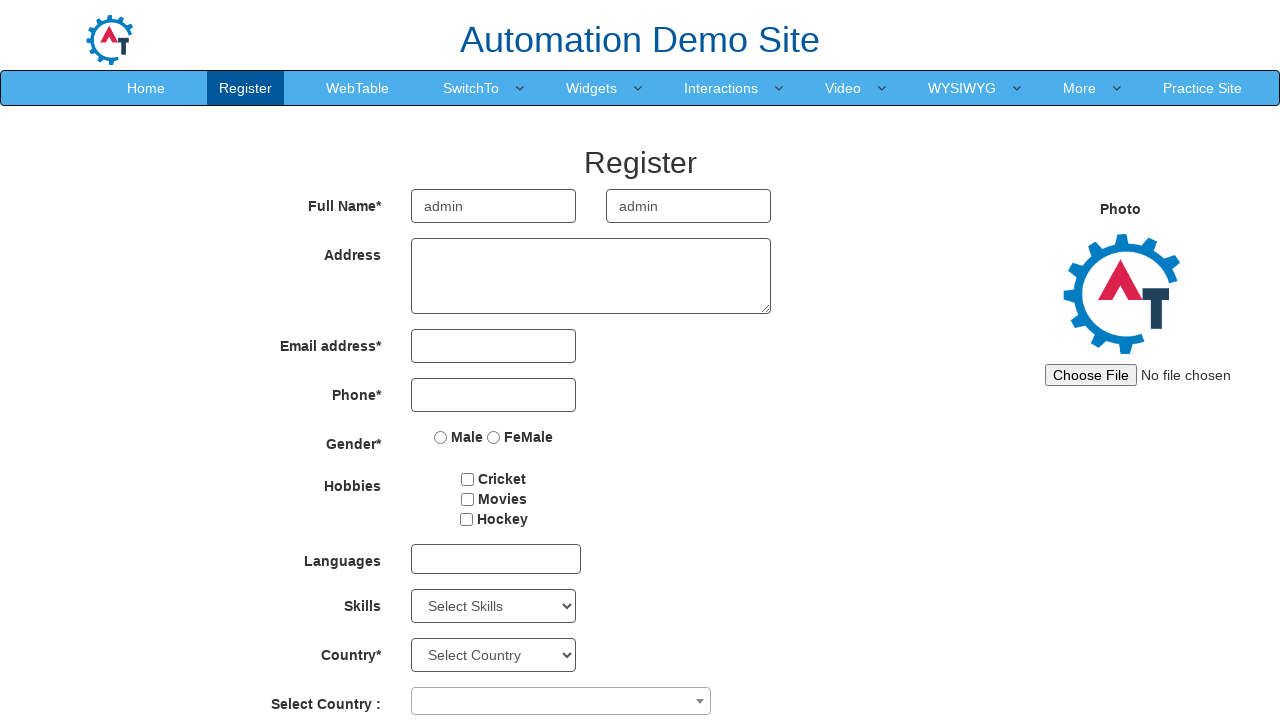

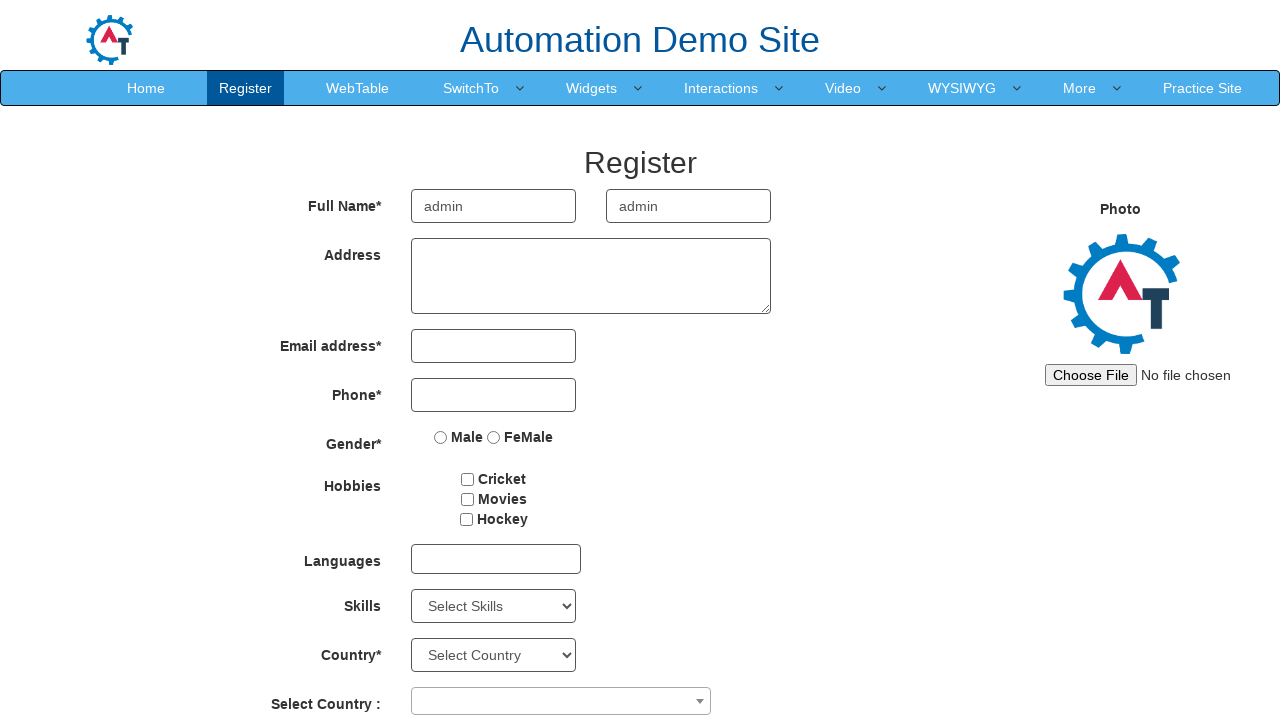